Opens Google Translate and types Hebrew text into the source text area

Starting URL: https://translate.google.com/

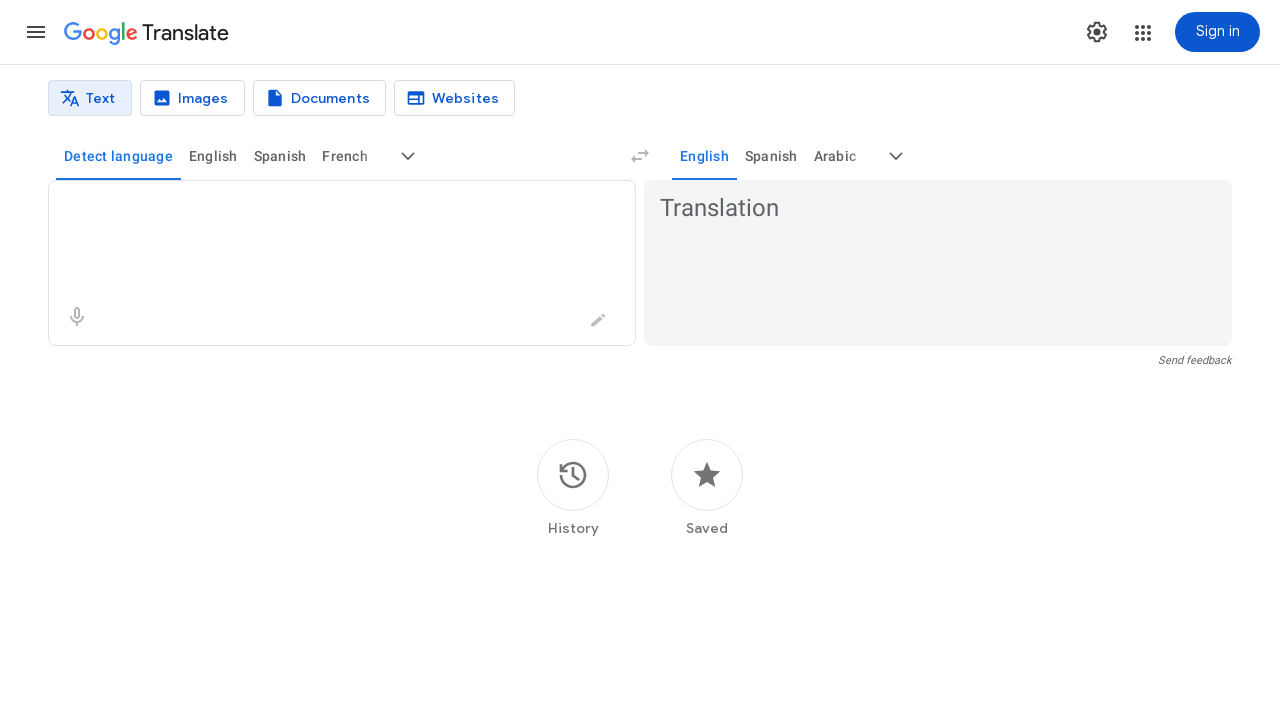

Clicked on the source text area at (324, 209) on textarea[aria-label='Source text']
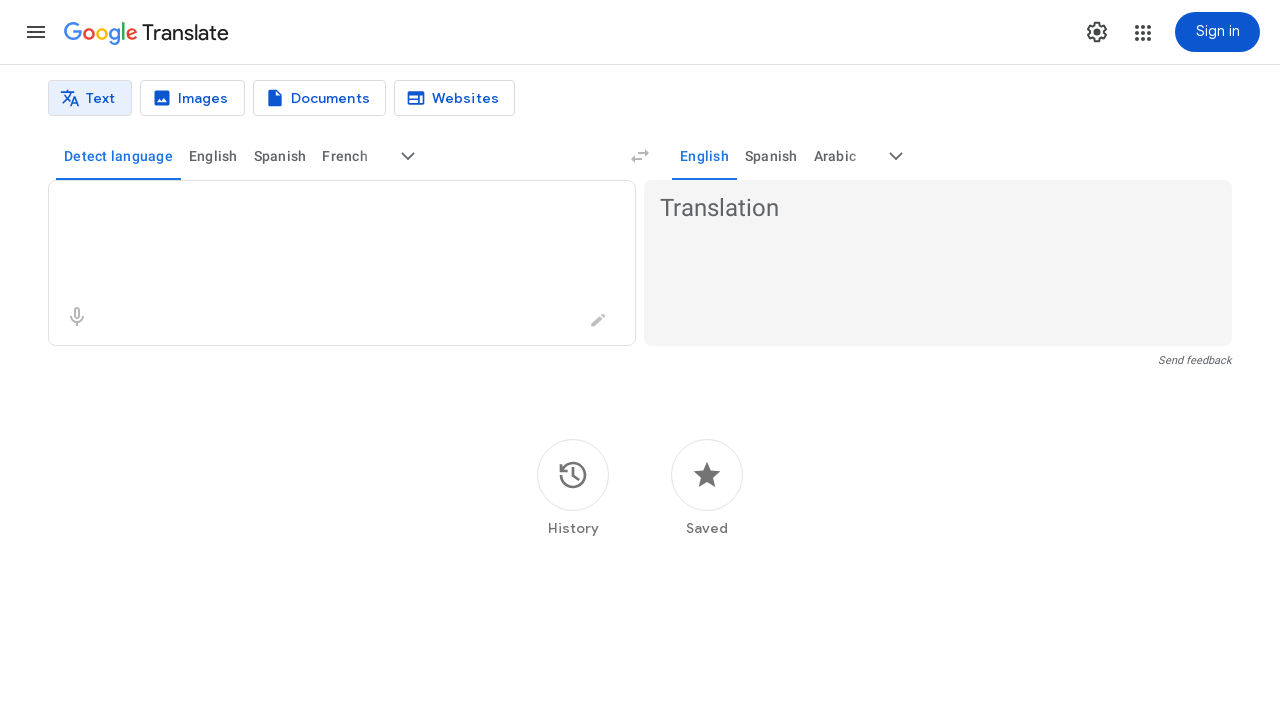

Typed Hebrew text 'שלום' into the source text area on textarea[aria-label='Source text']
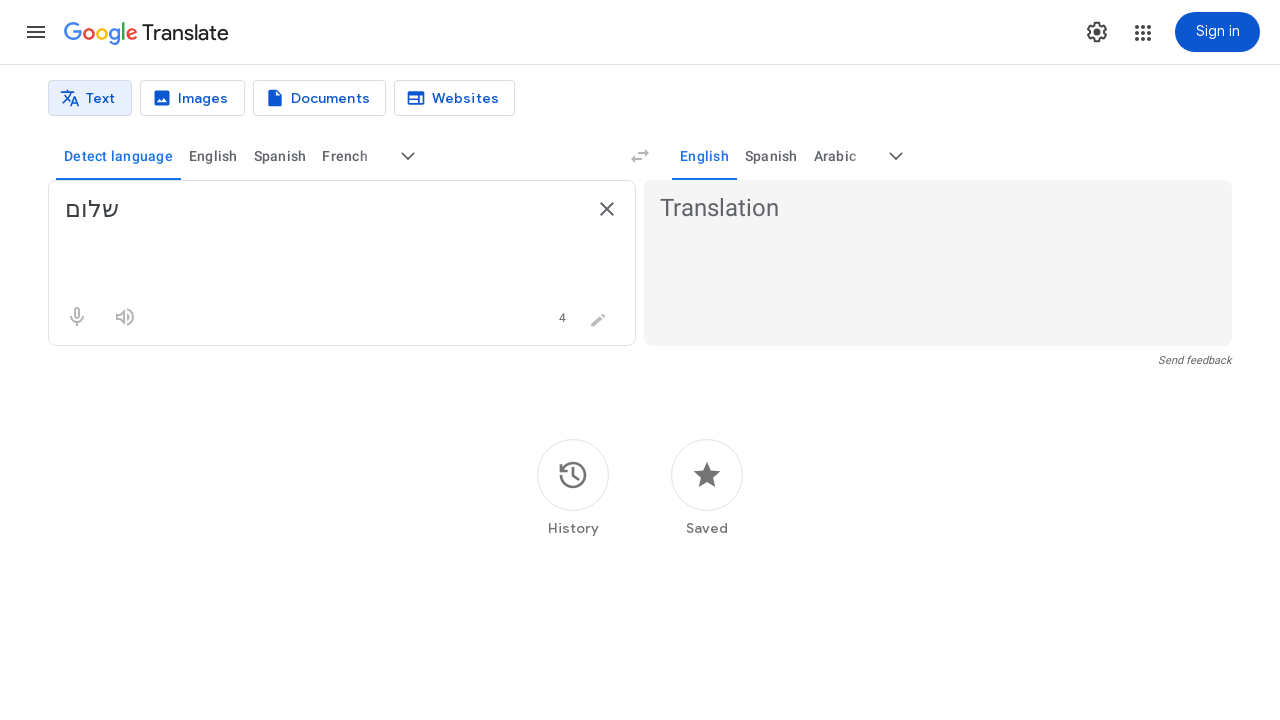

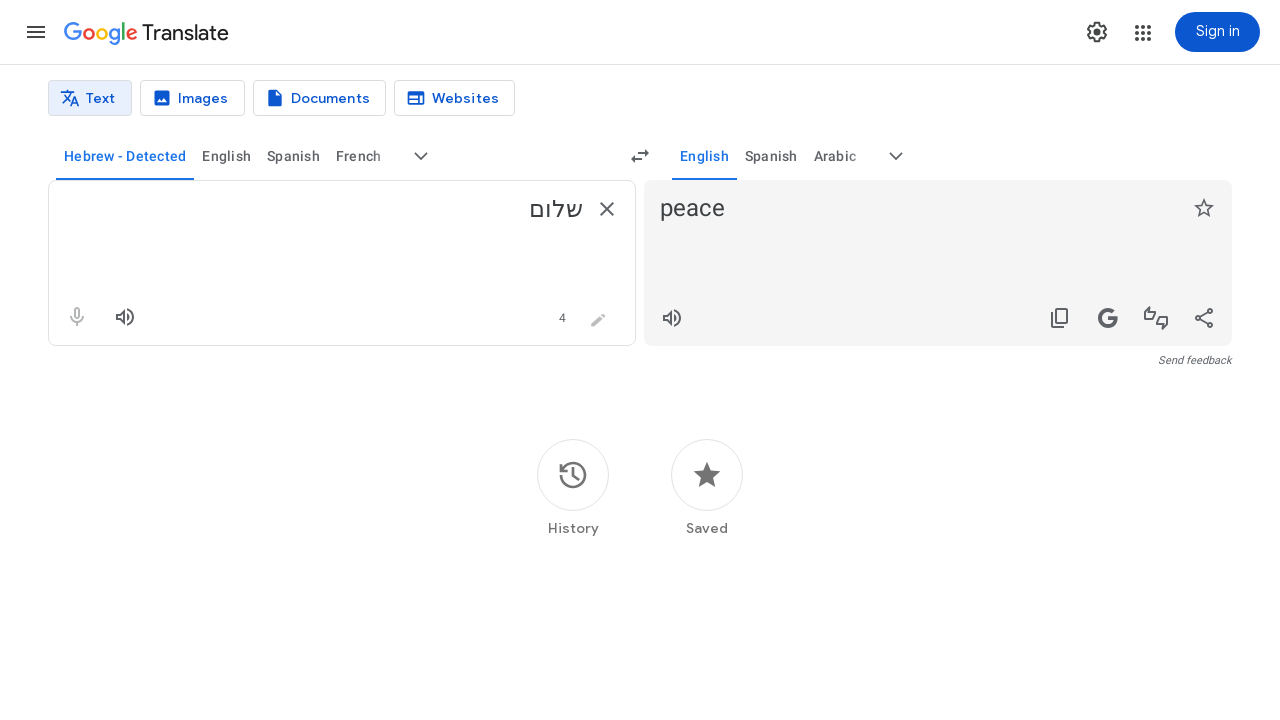